Tests movie search functionality by entering a search query for "avengers" and then clicking on a specific movie result from the search results.

Starting URL: https://xrysoi.pro

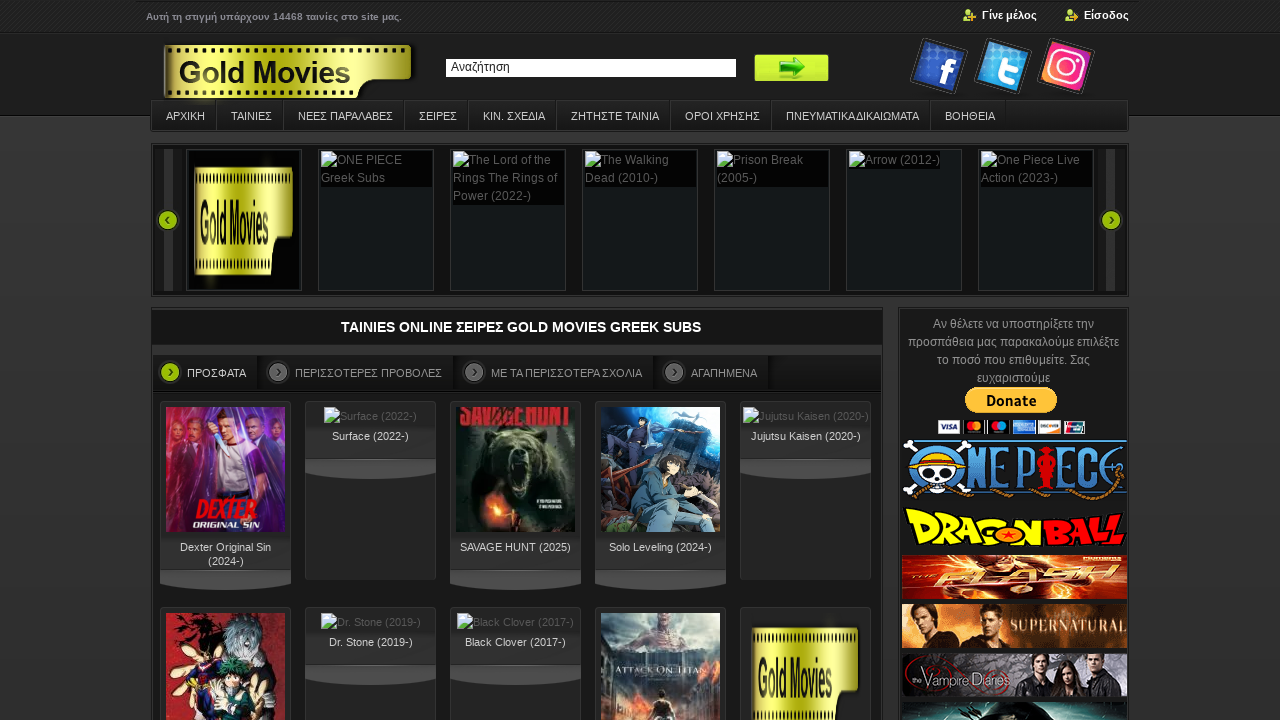

Filled search box with 'avengers' on #searchbox
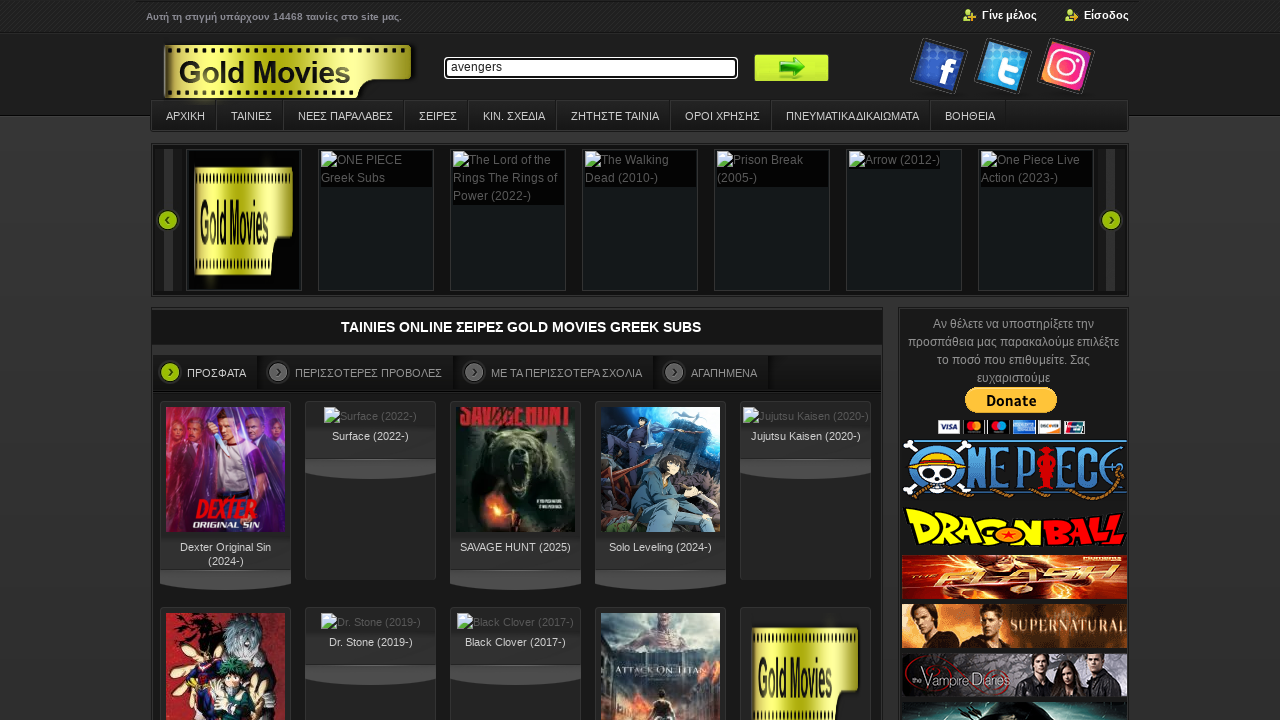

Clicked search button to submit query at (792, 67) on #searchbutton
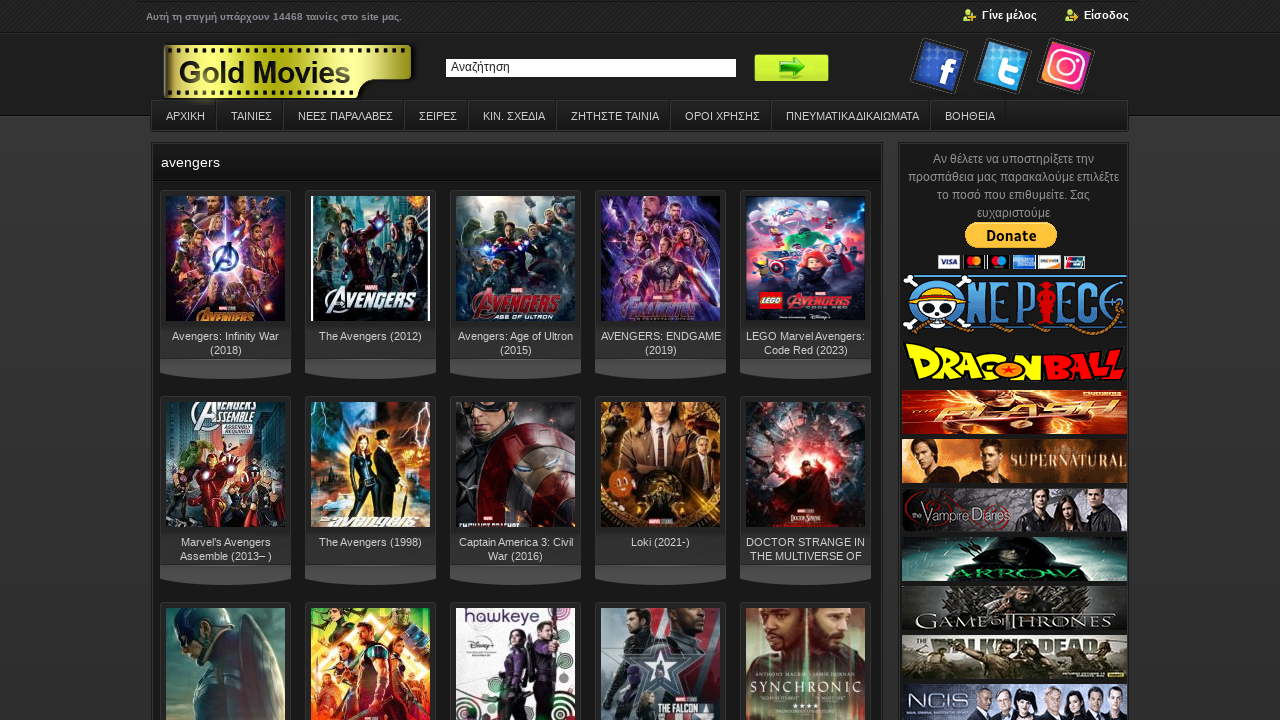

Search results loaded with movie options
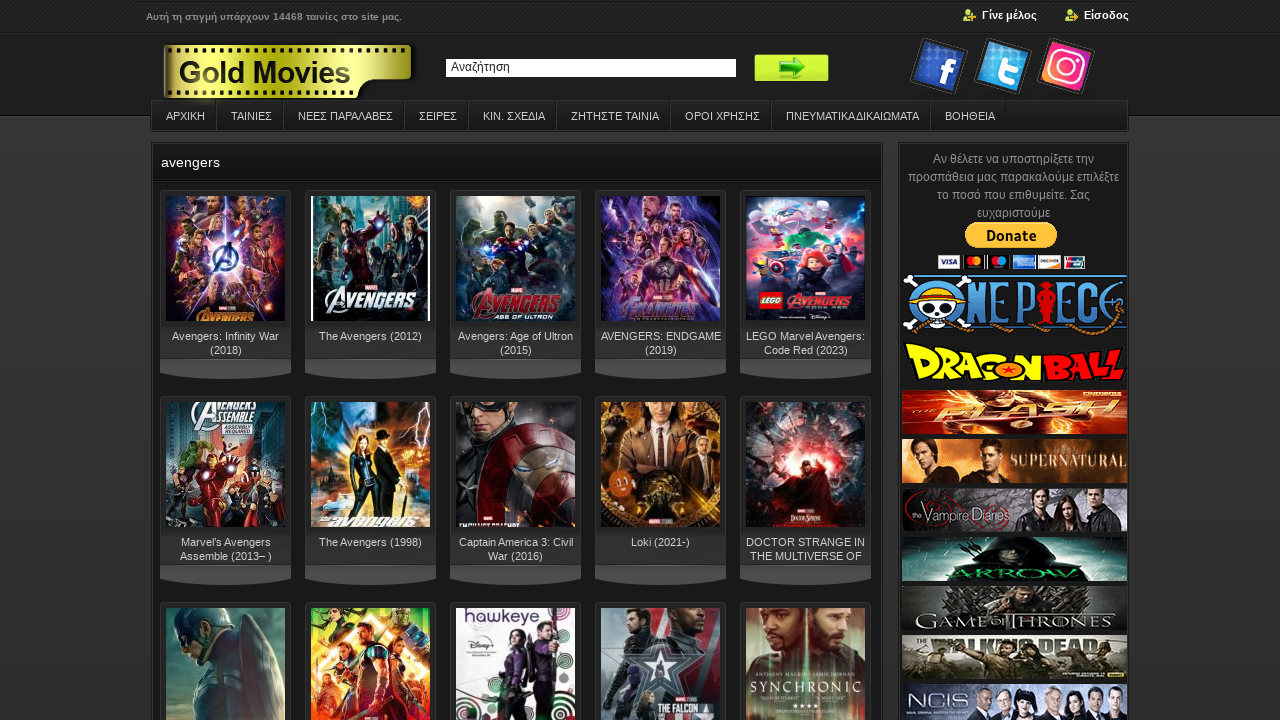

Clicked on 'Captain America 3: Civil War (2016)' movie result at (516, 542) on a:has-text('Captain America 3: Civil War (2016)')
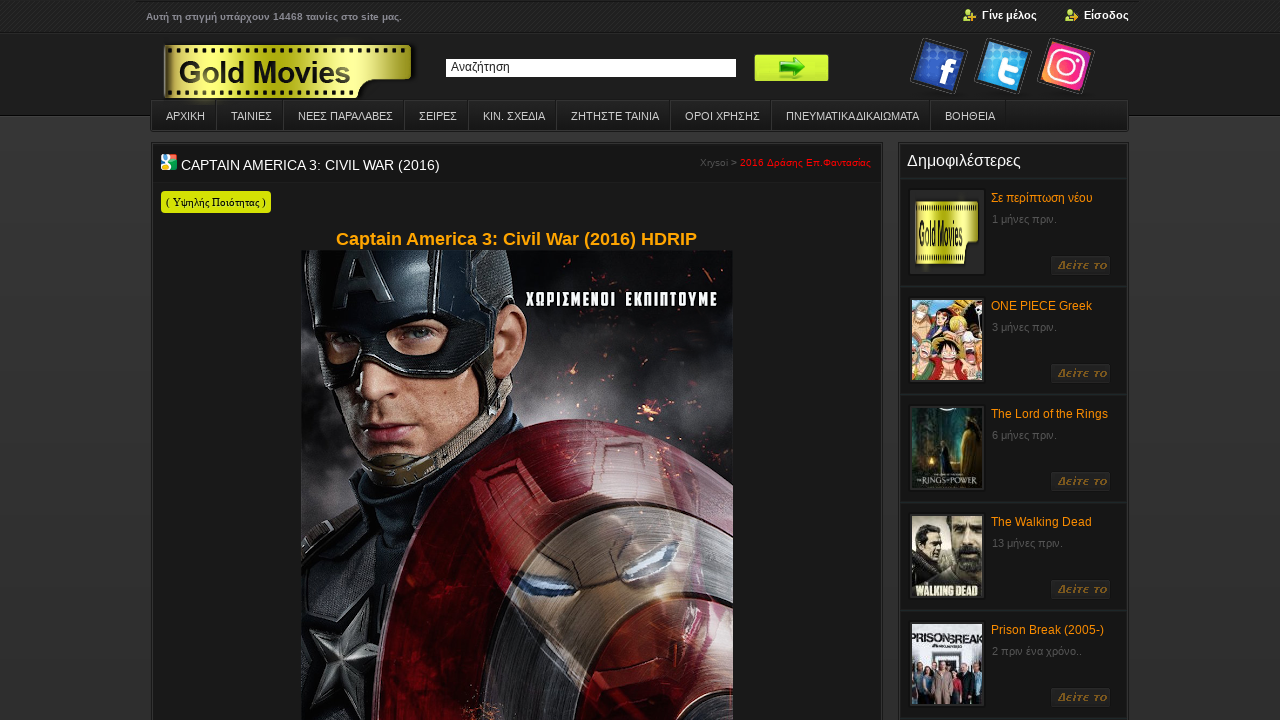

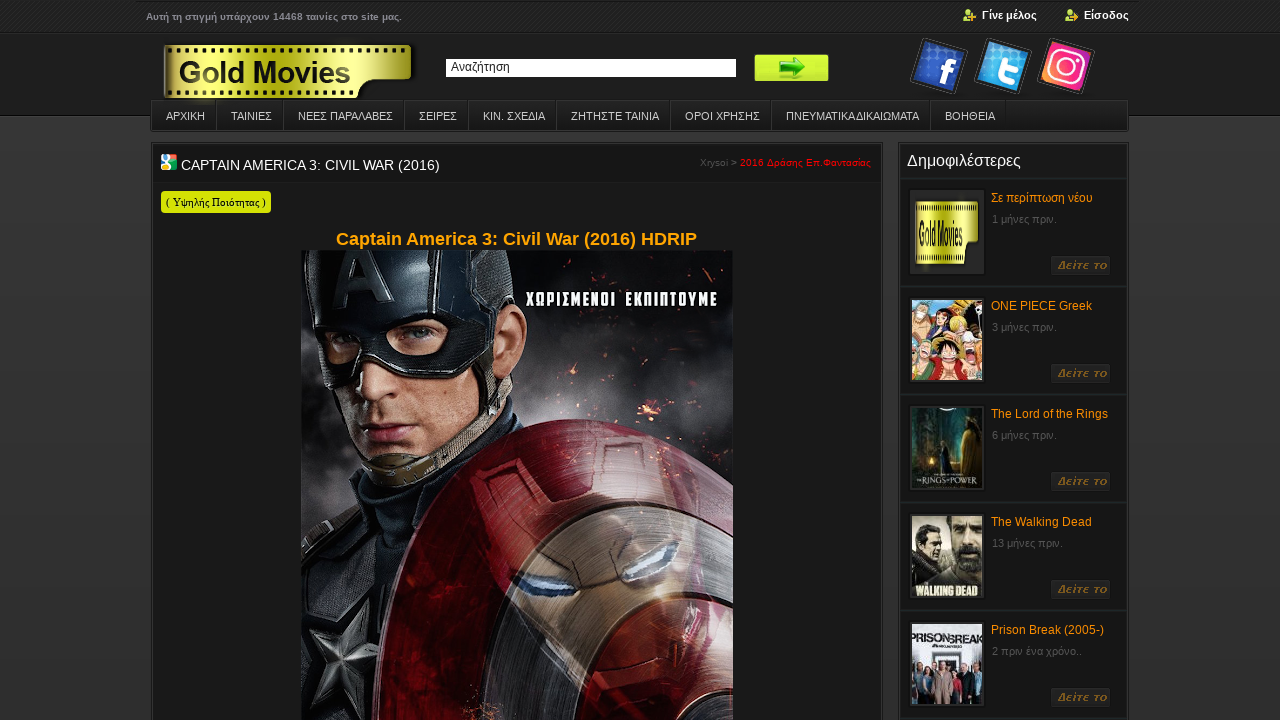